Tests window handle functionality by clicking a link that opens a new window, switching to the new window, and verifying the title changes to "New Window"

Starting URL: https://practice.cydeo.com/windows

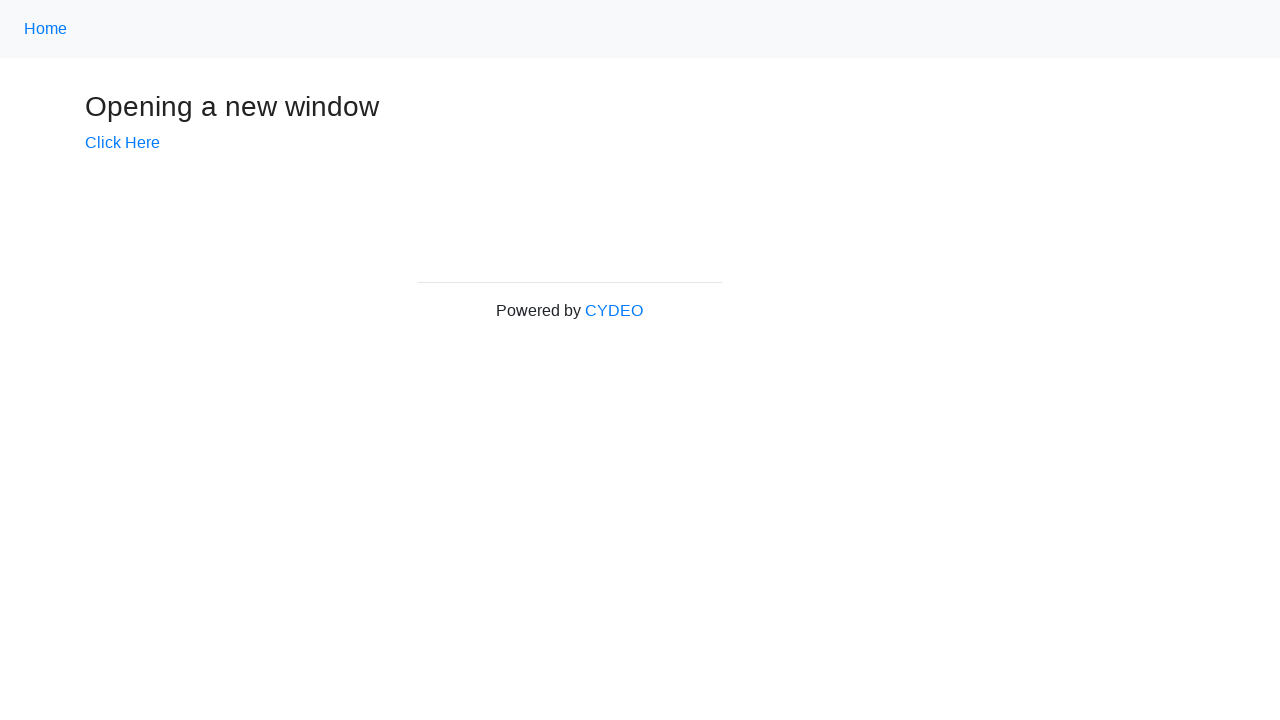

Verified initial page title is 'Windows'
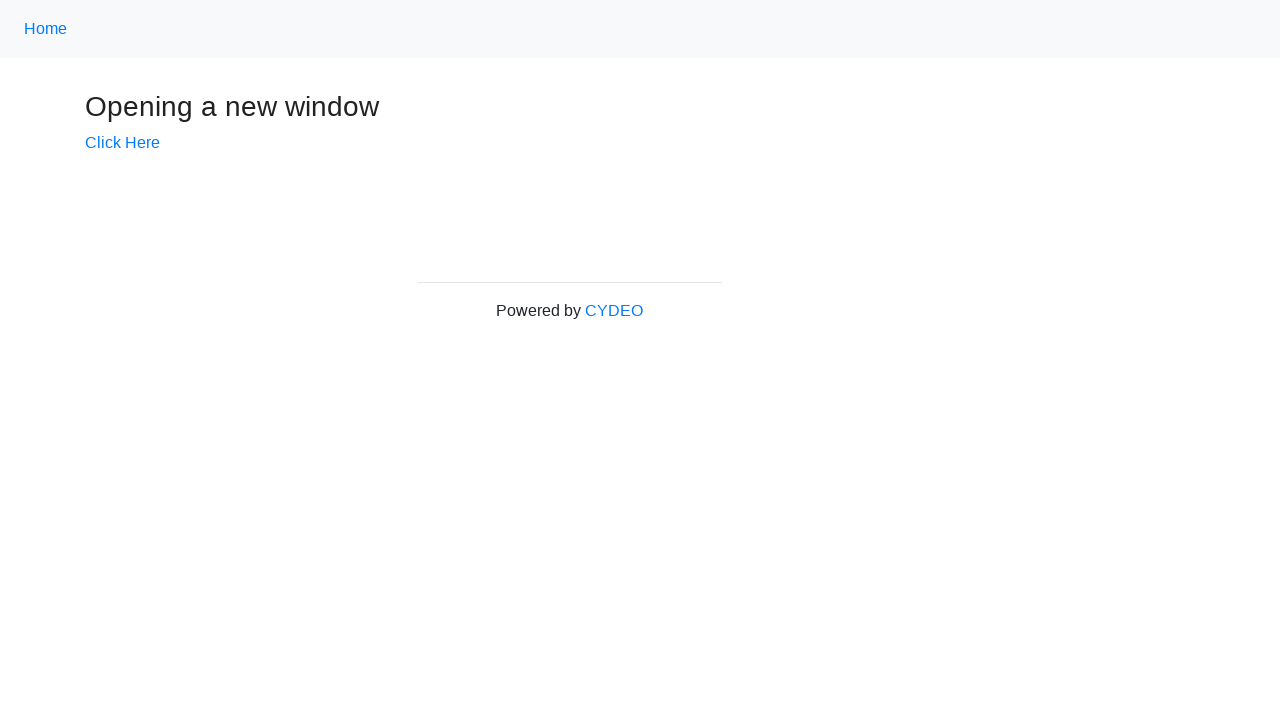

Clicked 'Click Here' link to open new window at (122, 143) on text=Click Here
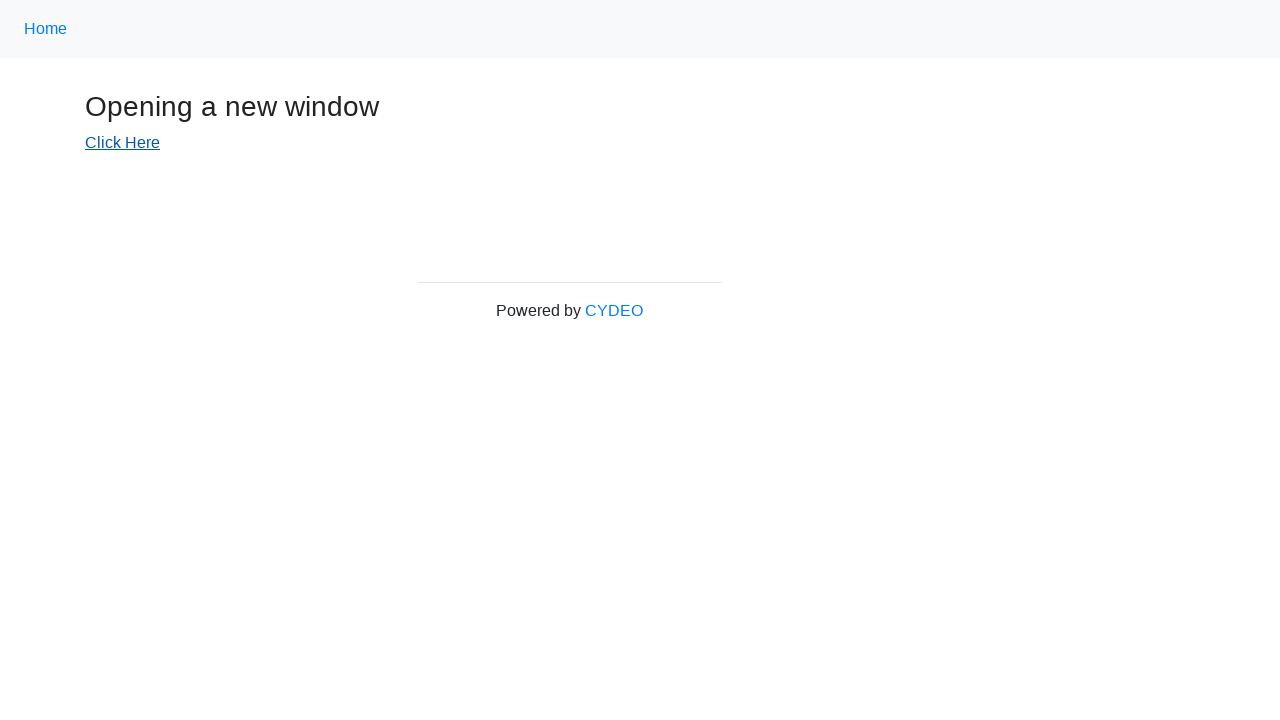

Captured new window handle
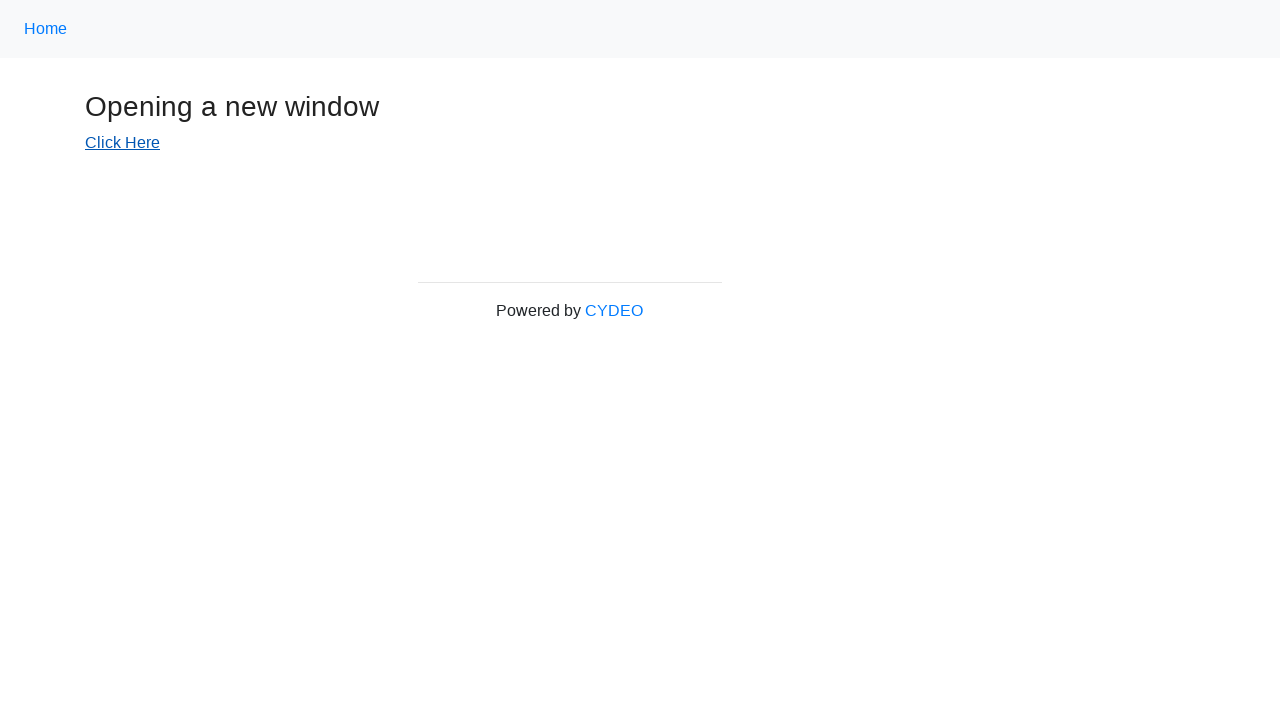

New window fully loaded
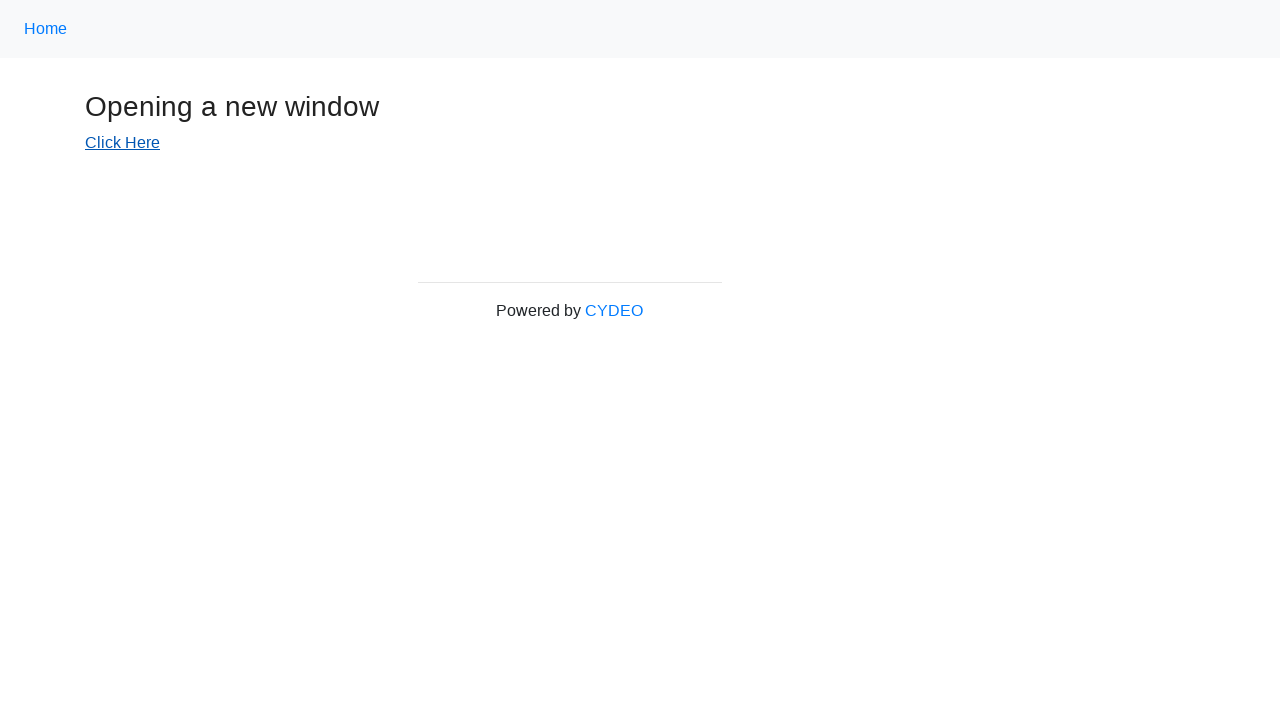

Verified new window title is 'New Window'
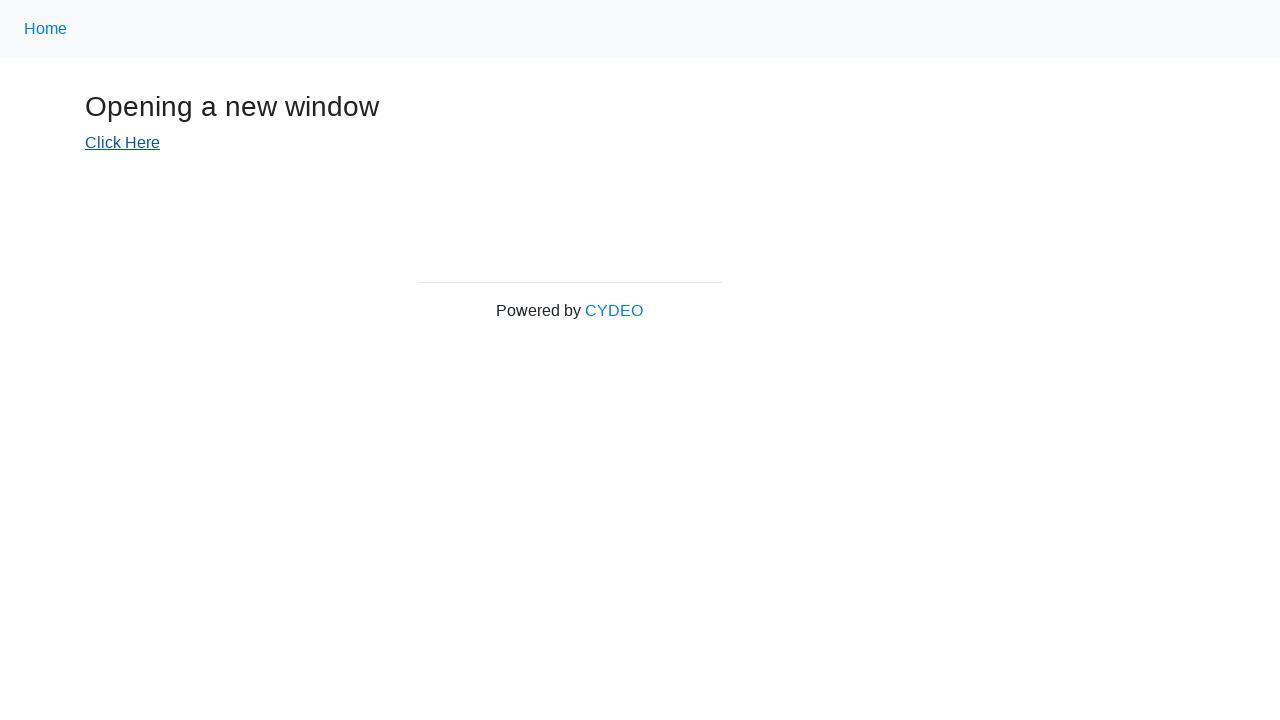

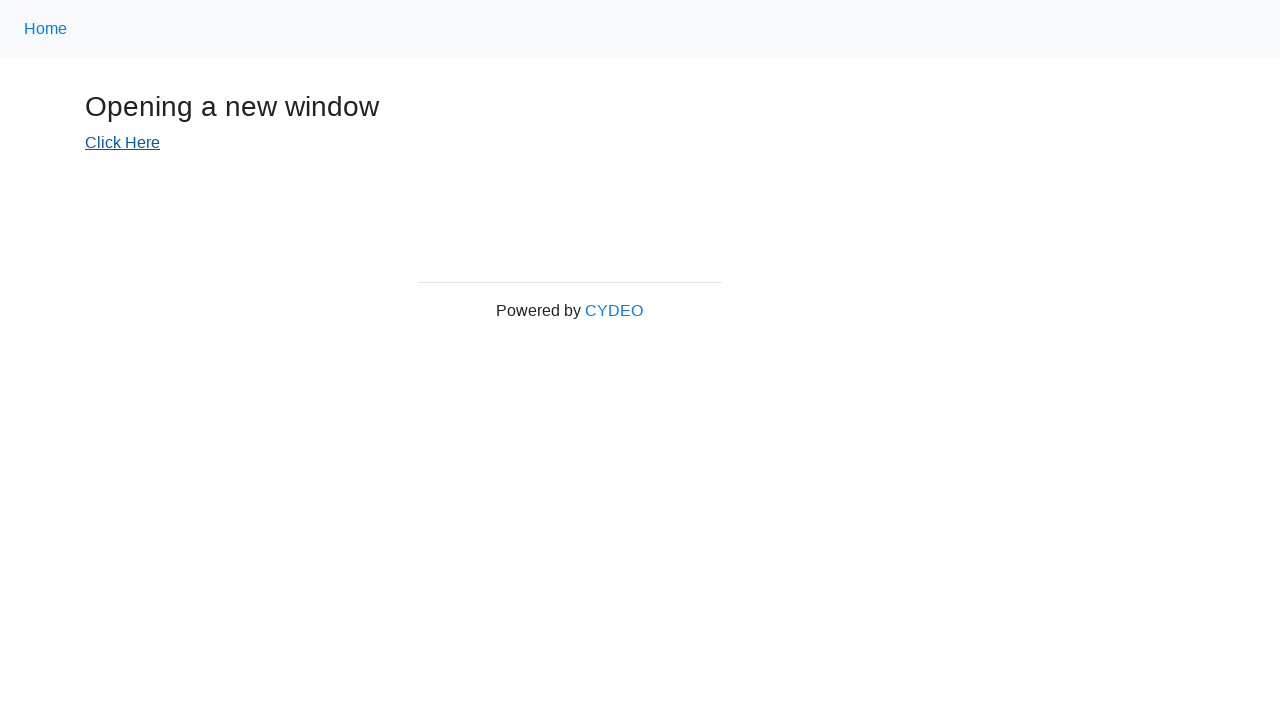